Tests right-click context menu functionality by performing a right-click action on a specific element

Starting URL: https://swisnl.github.io/jQuery-contextMenu/demo.html

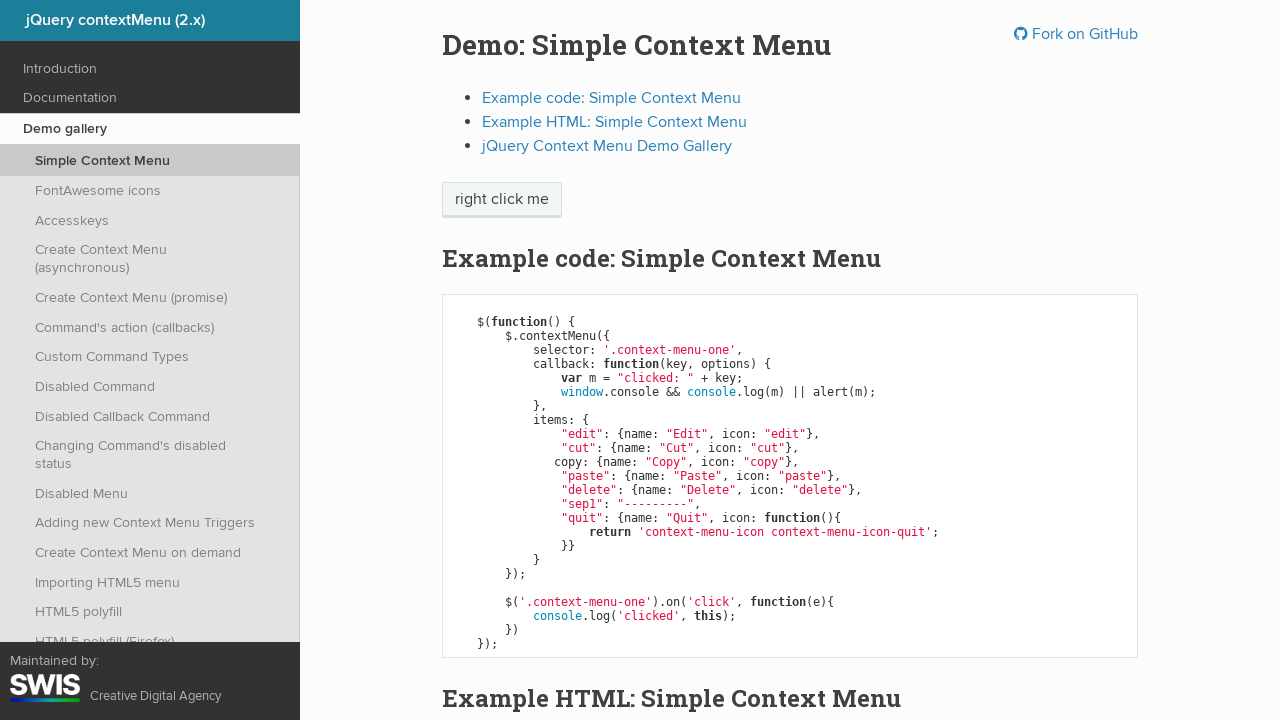

Located right-click target element with text 'right click me'
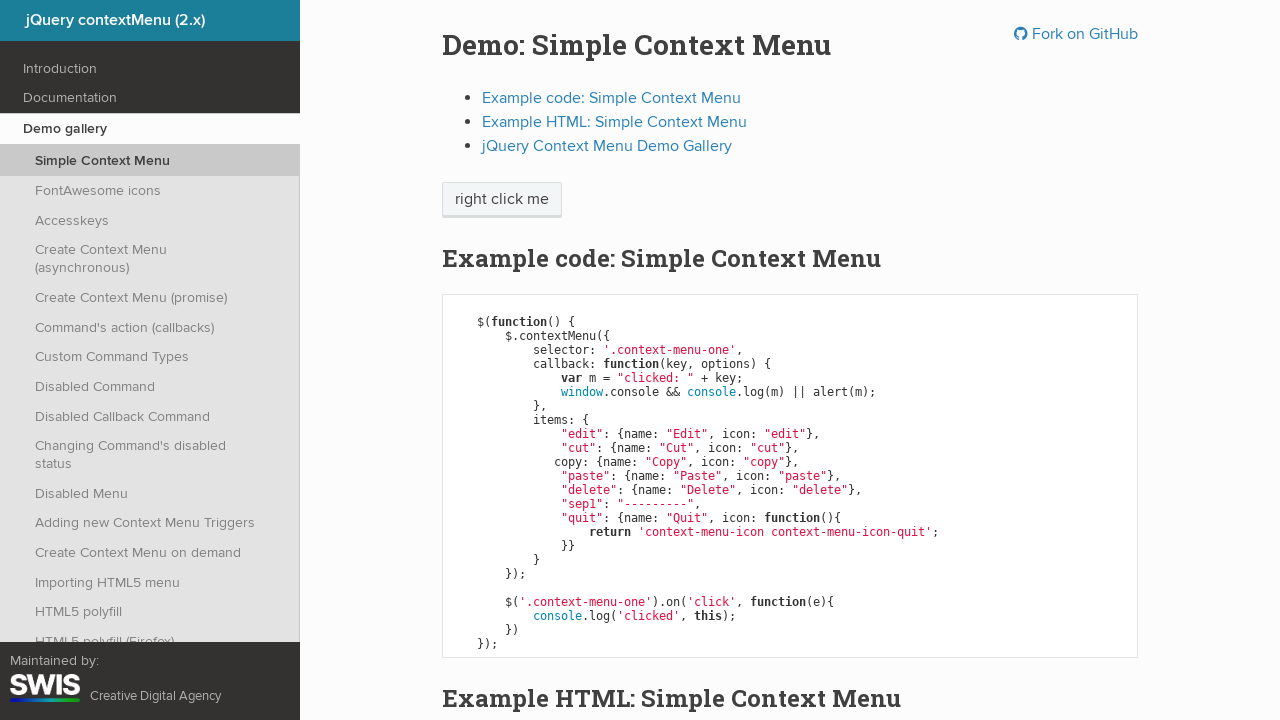

Performed right-click on target element at (502, 200) on xpath=//span[text()='right click me']
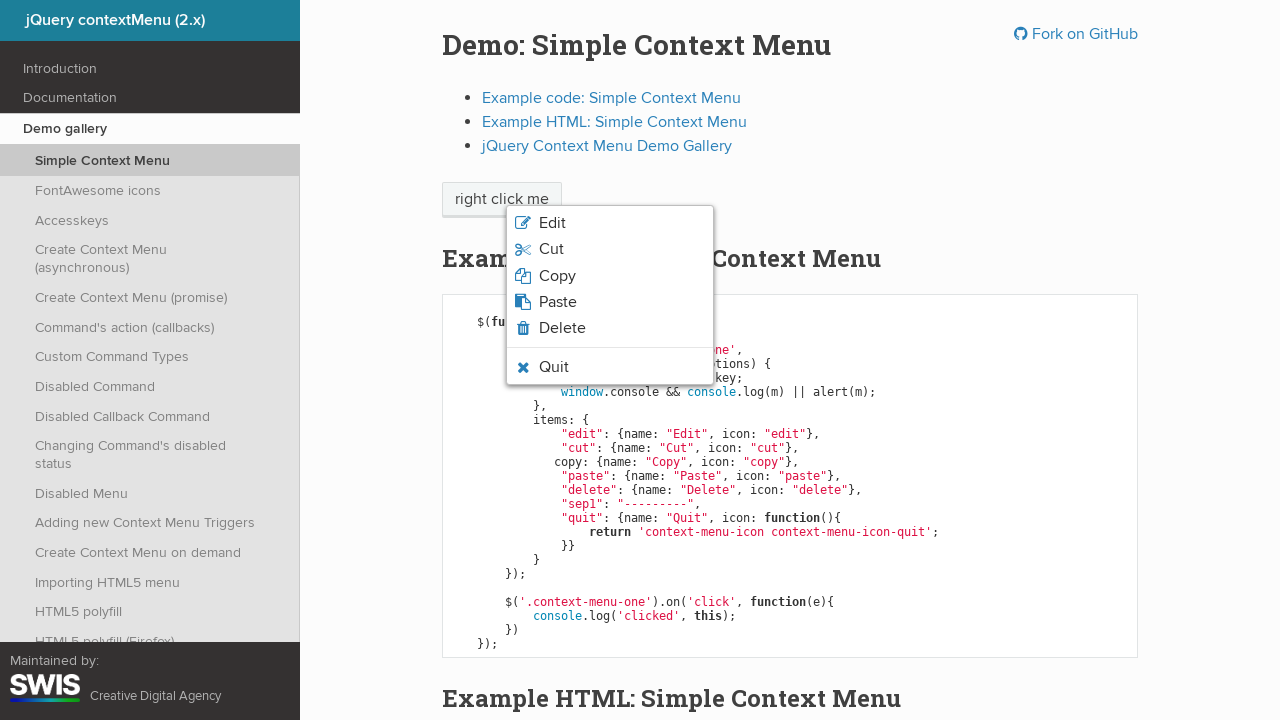

Context menu appeared after right-click
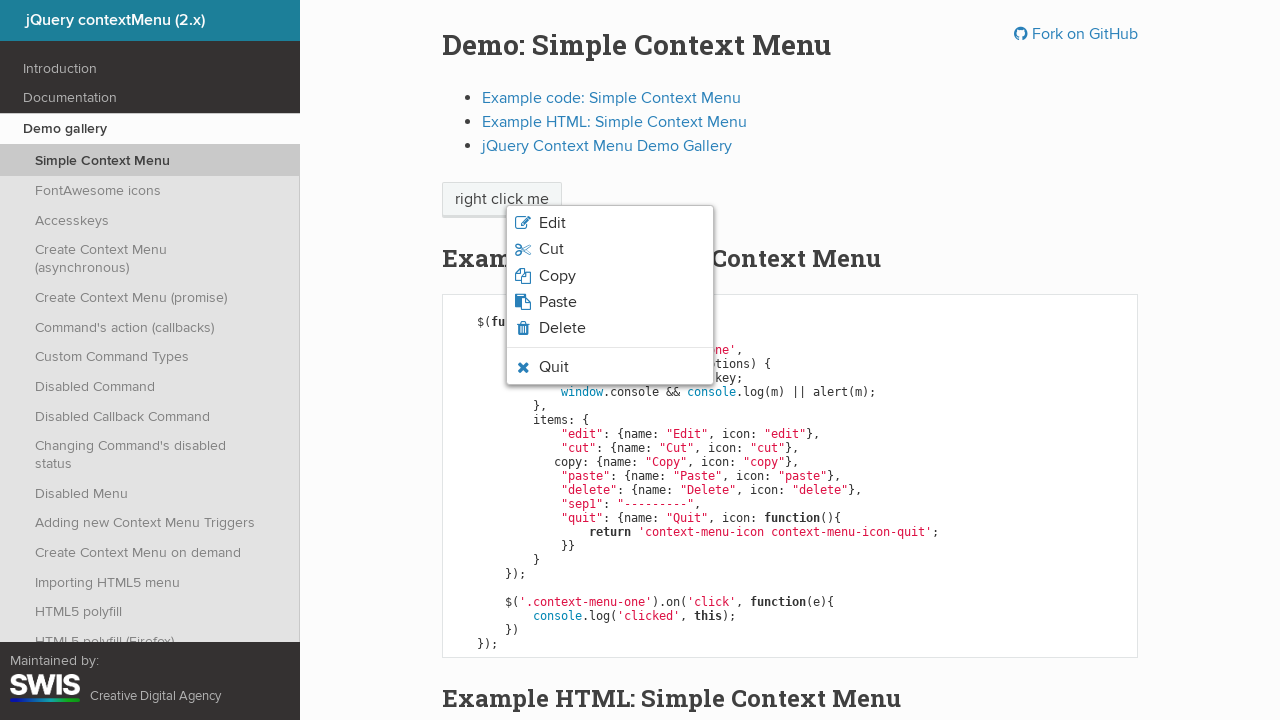

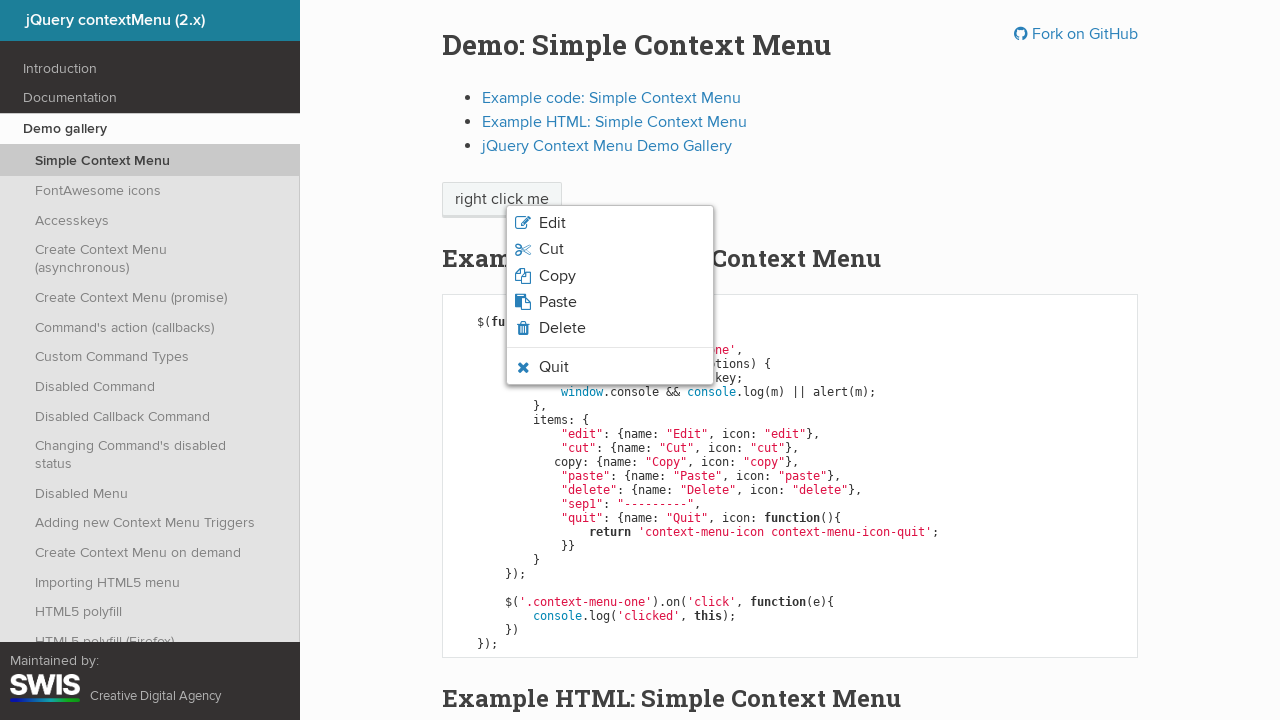